Demonstrates basic browser information retrieval methods (title, URL) and tests multi-window handling by clicking a link that opens a new browser window

Starting URL: https://opensource-demo.orangehrmlive.com/web/index.php/auth/login

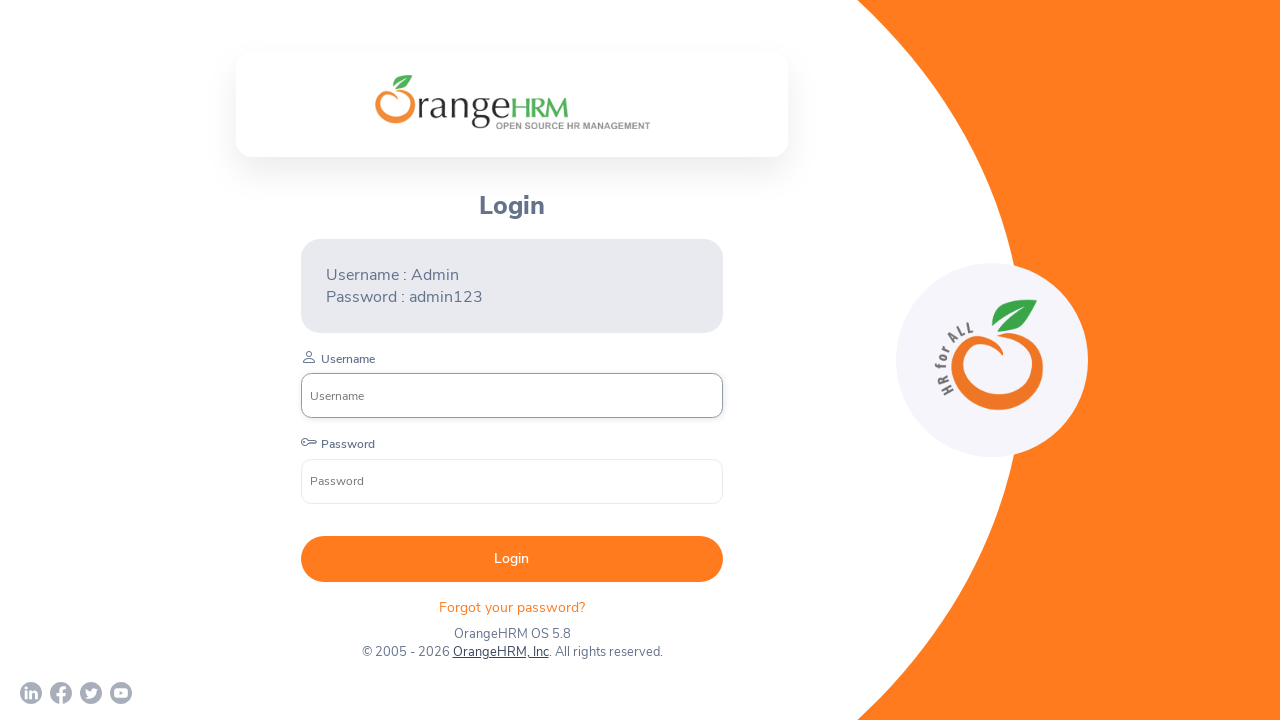

Page loaded and network idle state reached
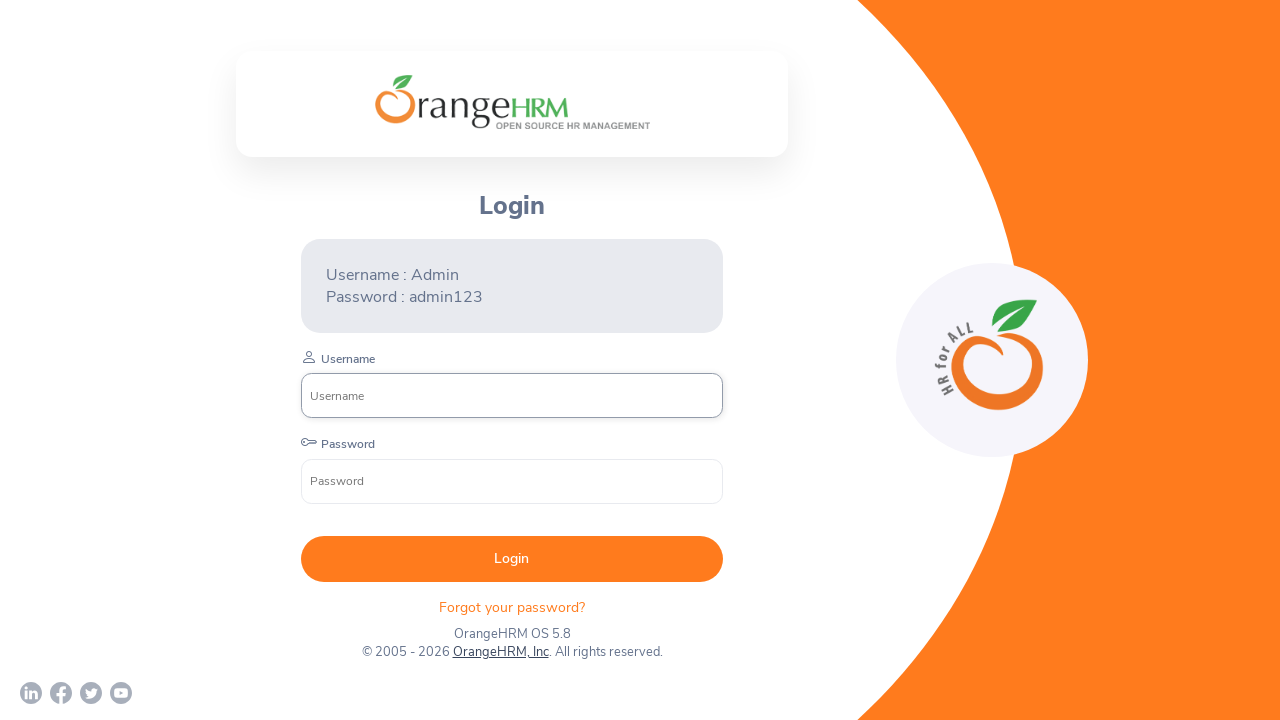

Retrieved and printed page title
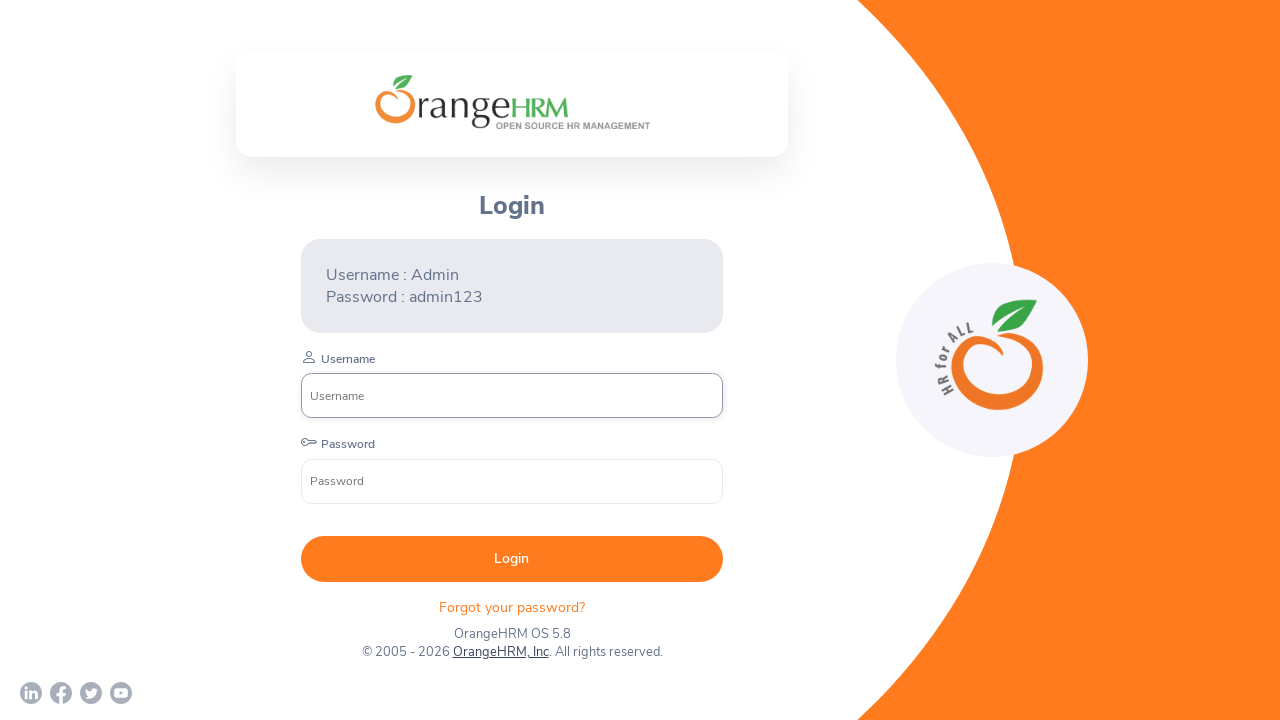

Retrieved and printed current URL
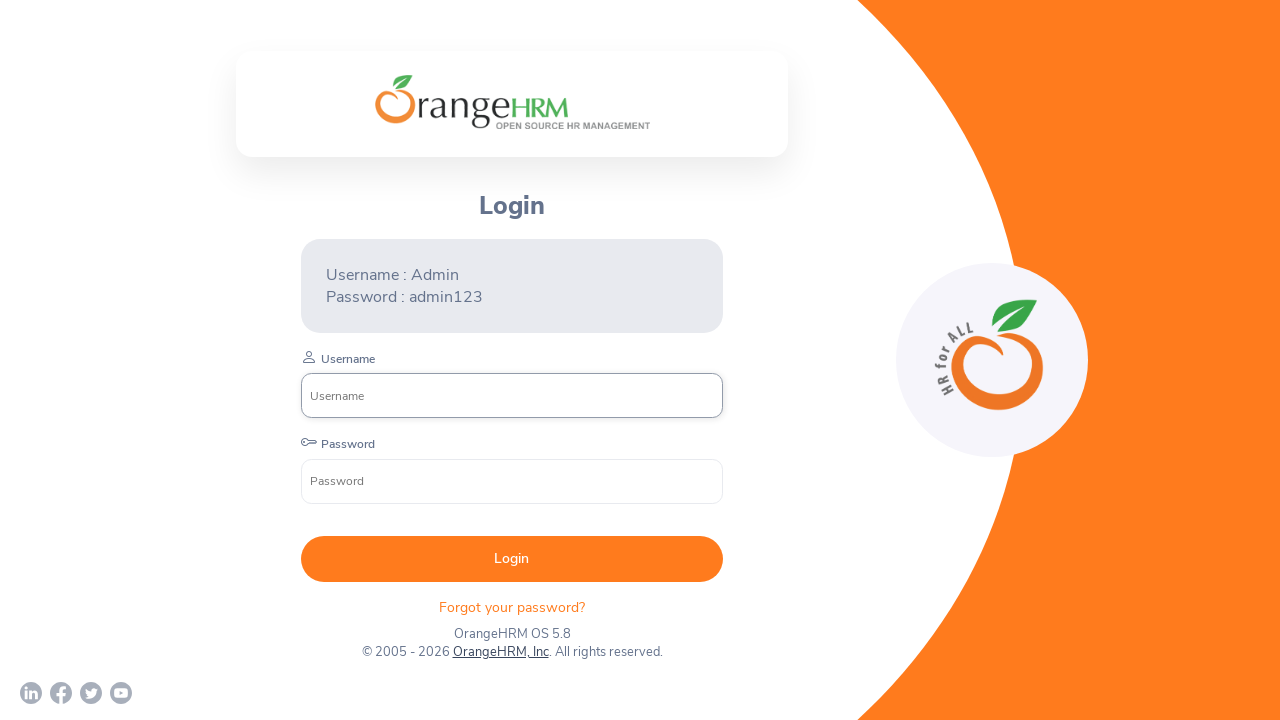

Clicked OrangeHRM, Inc link to open new window at (500, 652) on text=OrangeHRM, Inc
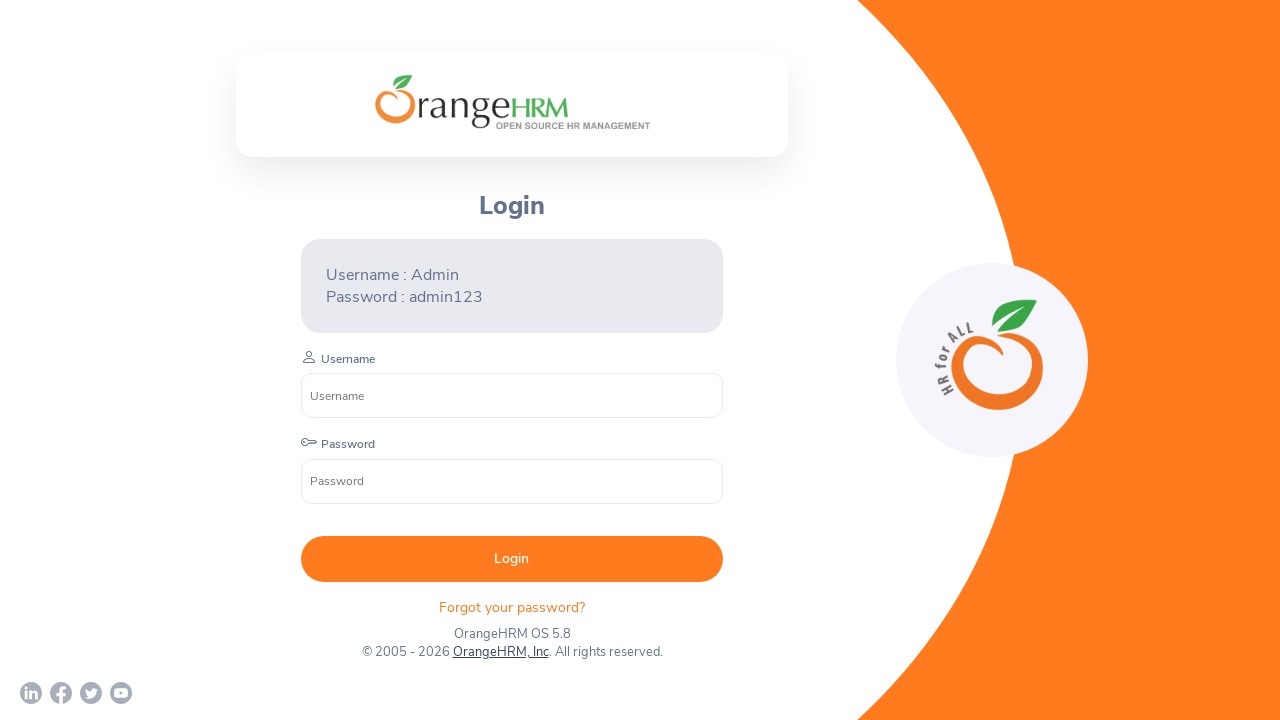

Obtained reference to newly opened page
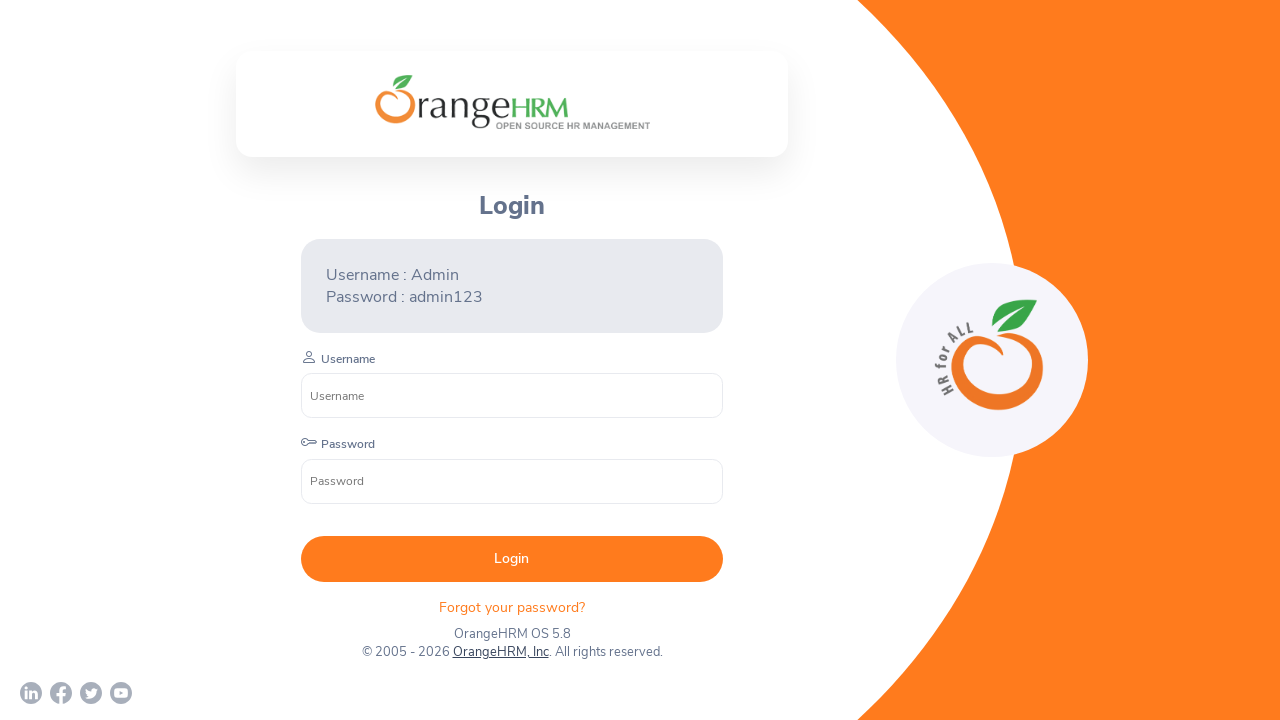

New page loaded successfully
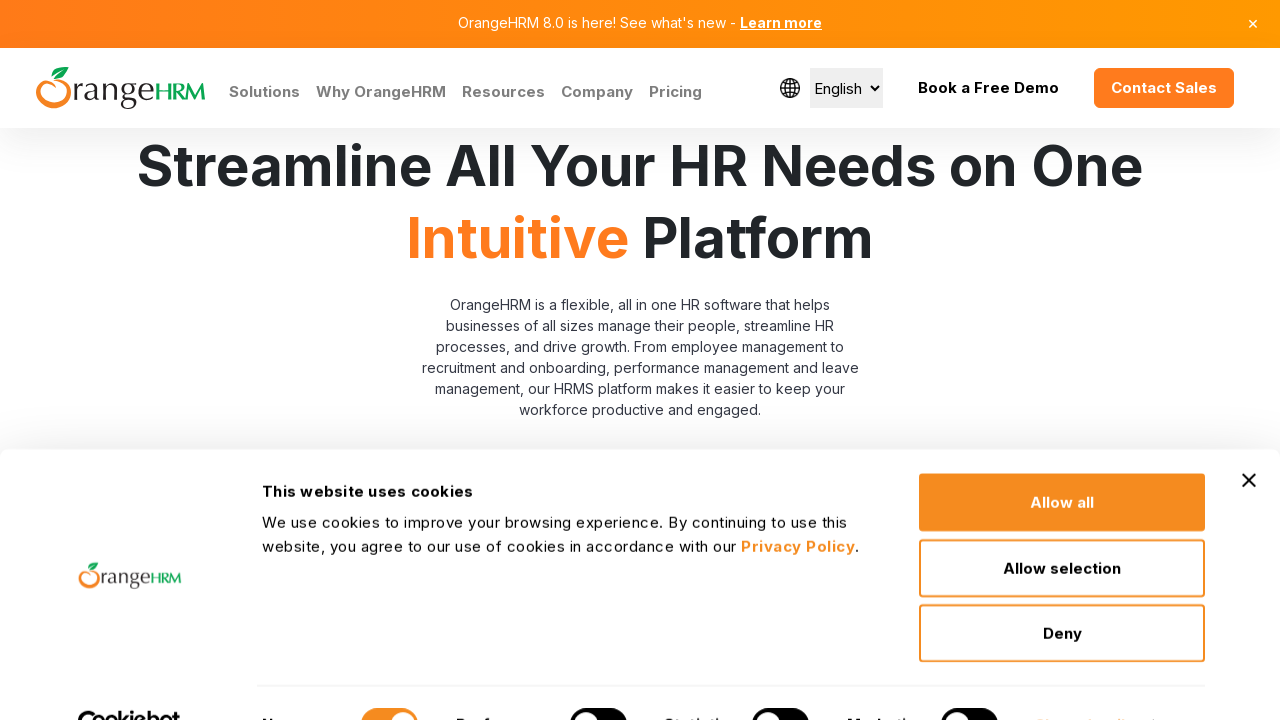

Retrieved and printed all page URLs from context (multi-window handling)
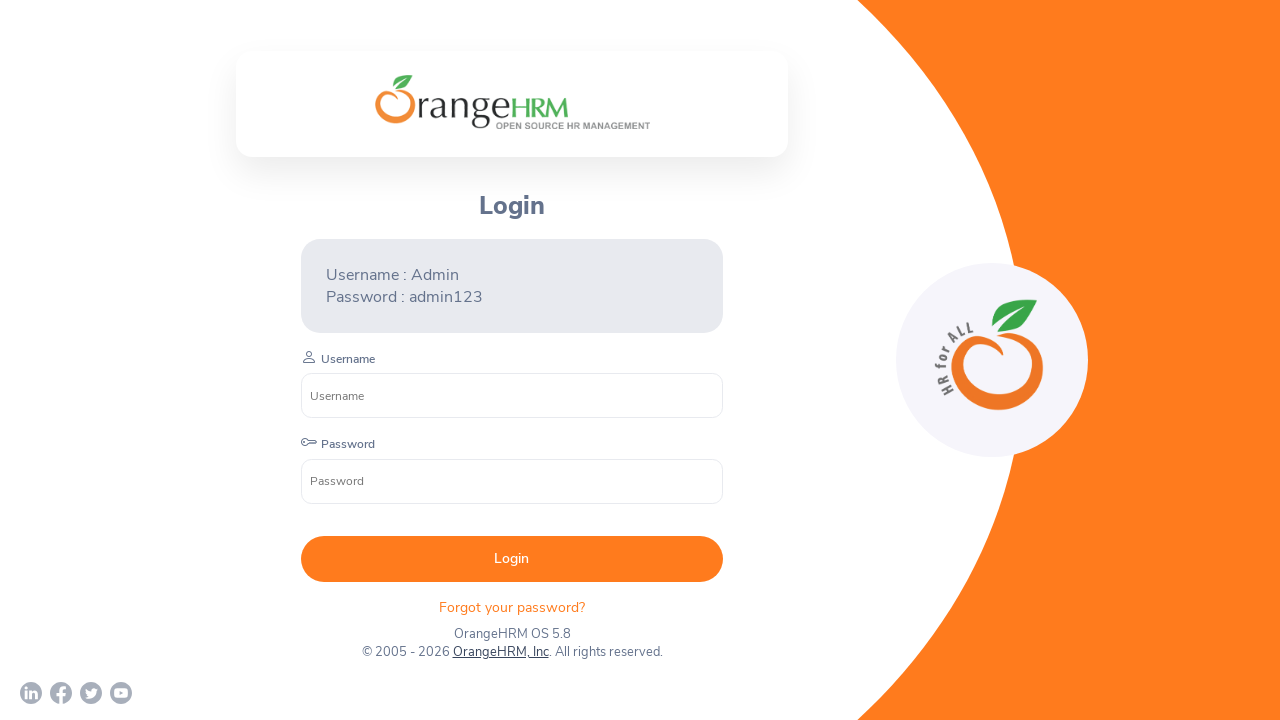

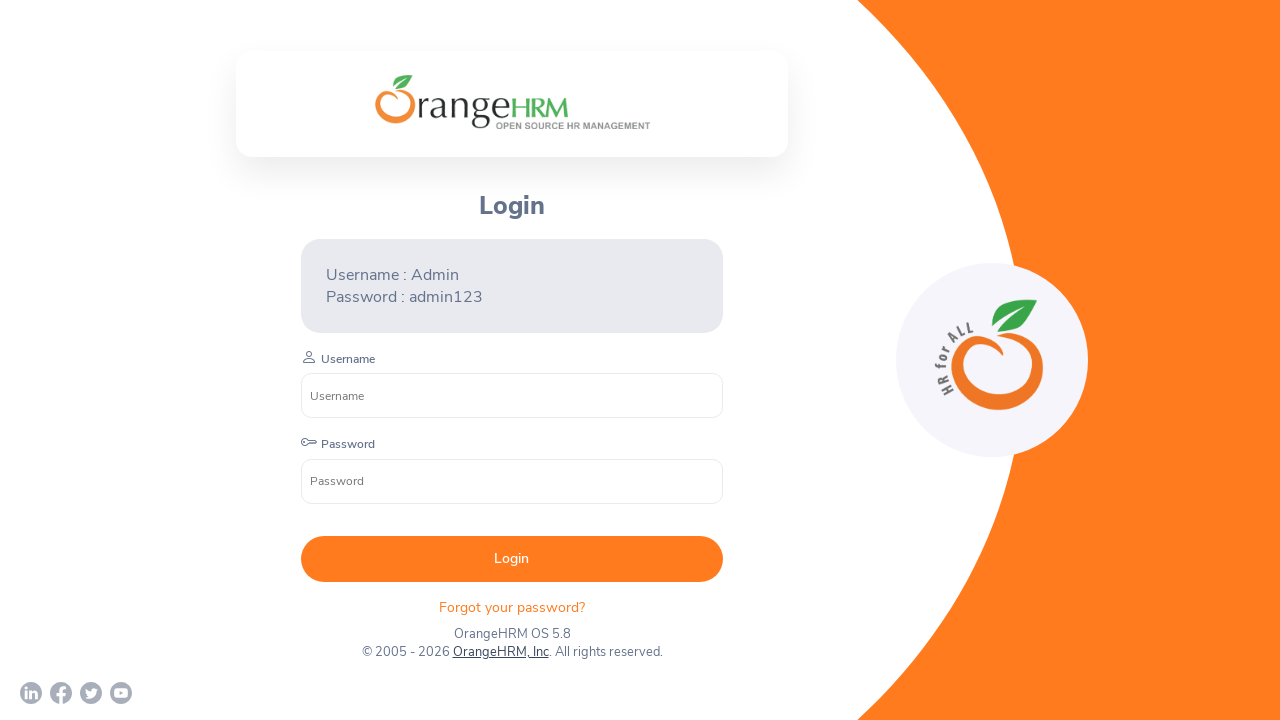